Tests JavaScript alert handling by clicking a button that triggers an alert, then reading the alert text and accepting (dismissing) the alert dialog.

Starting URL: http://www.echoecho.com/javascript4.htm

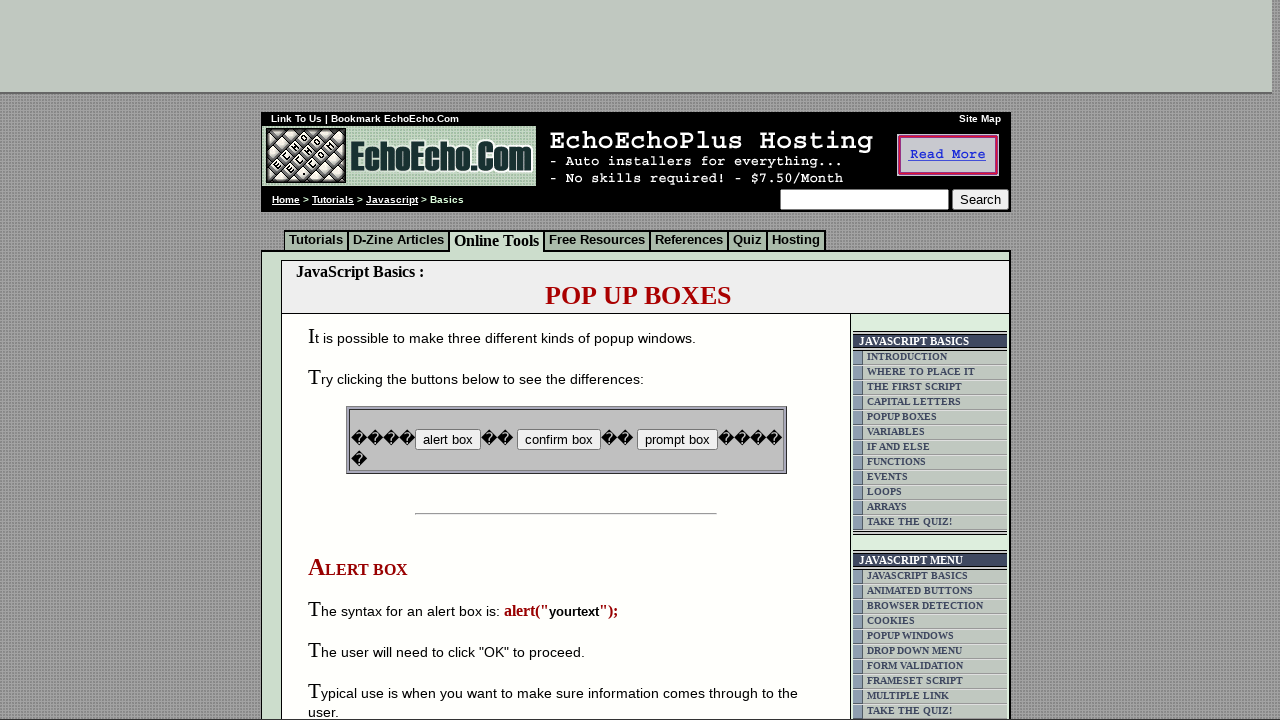

Waited for page to fully load (networkidle)
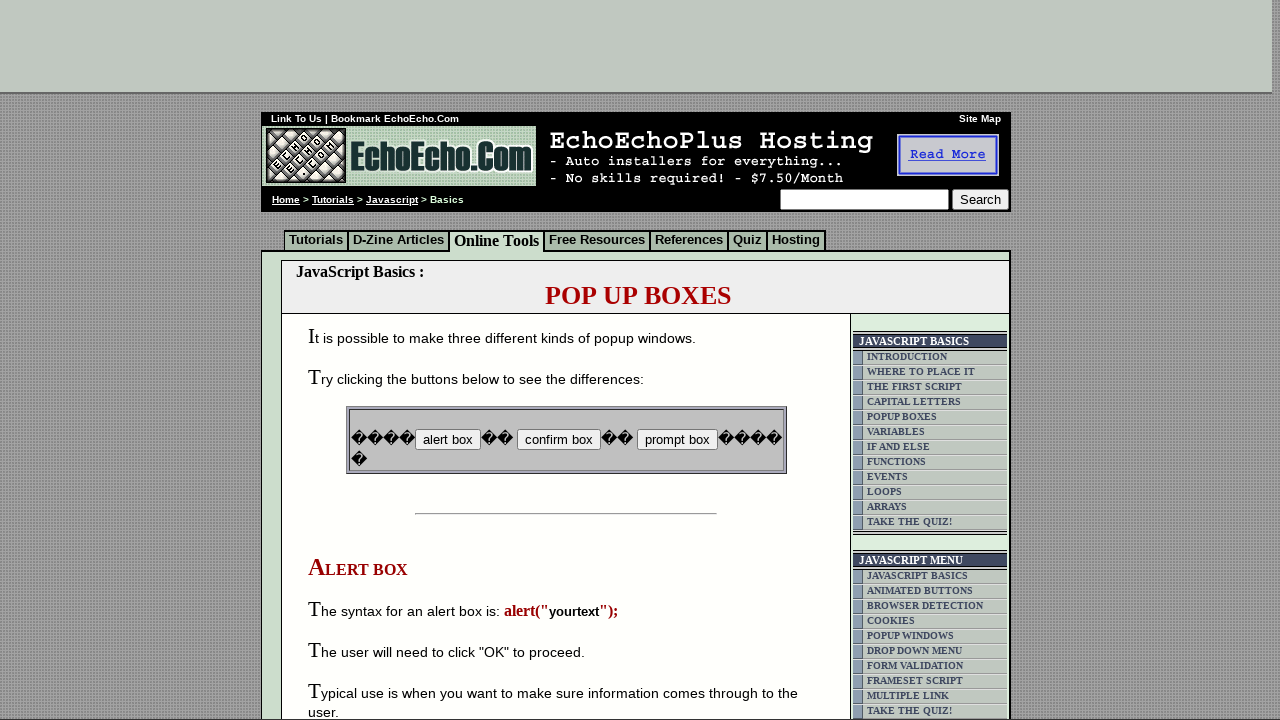

Set up dialog handler to capture and accept alerts
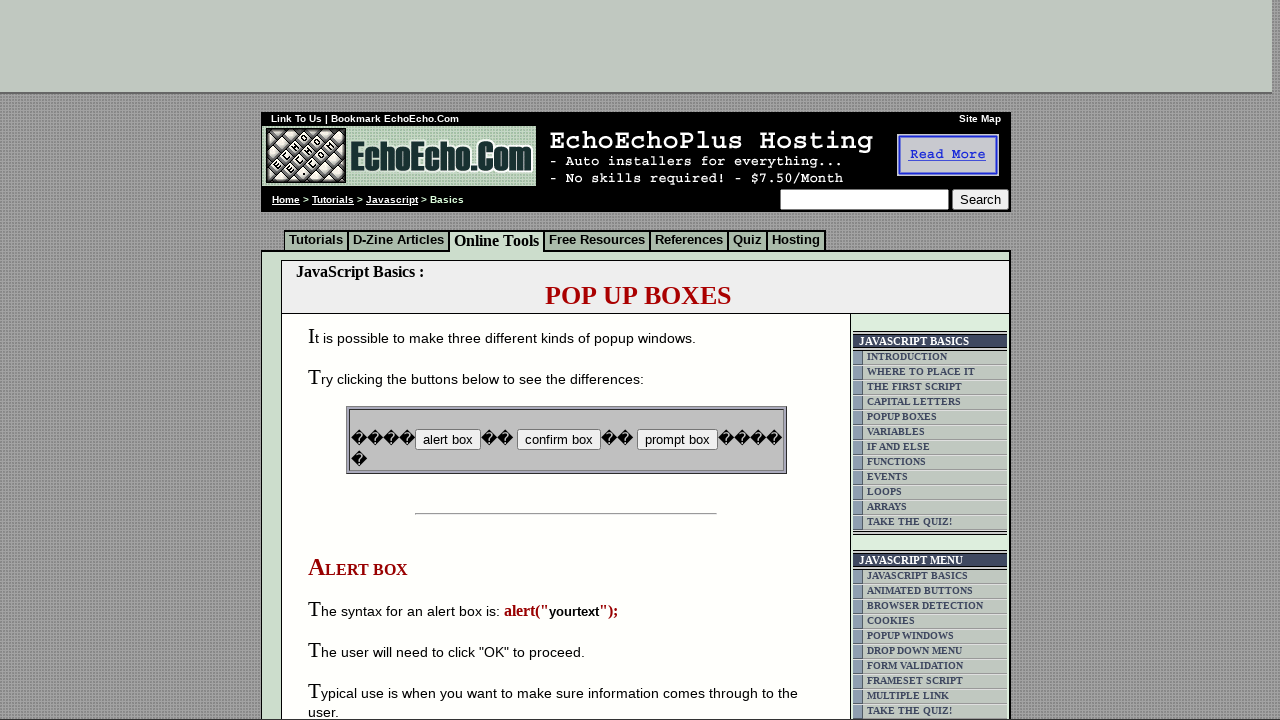

Clicked button to trigger JavaScript alert at (448, 440) on input[name='B1']
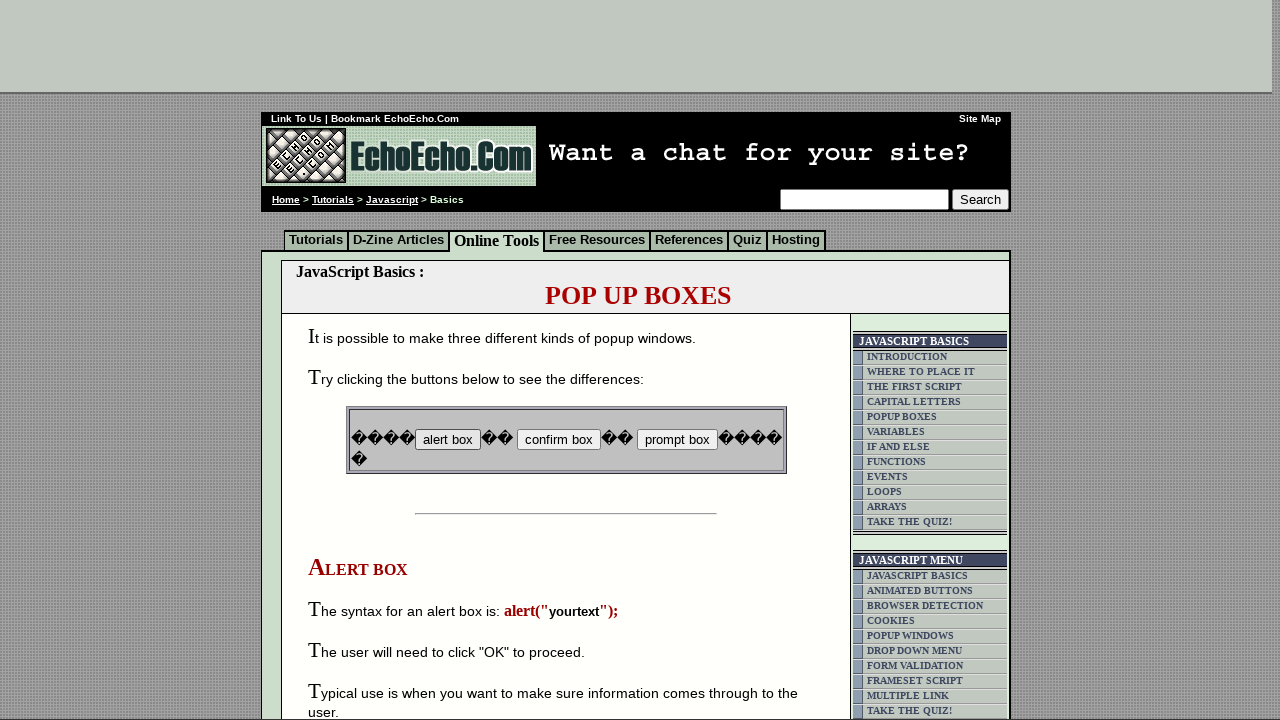

Waited for alert dialog to be processed
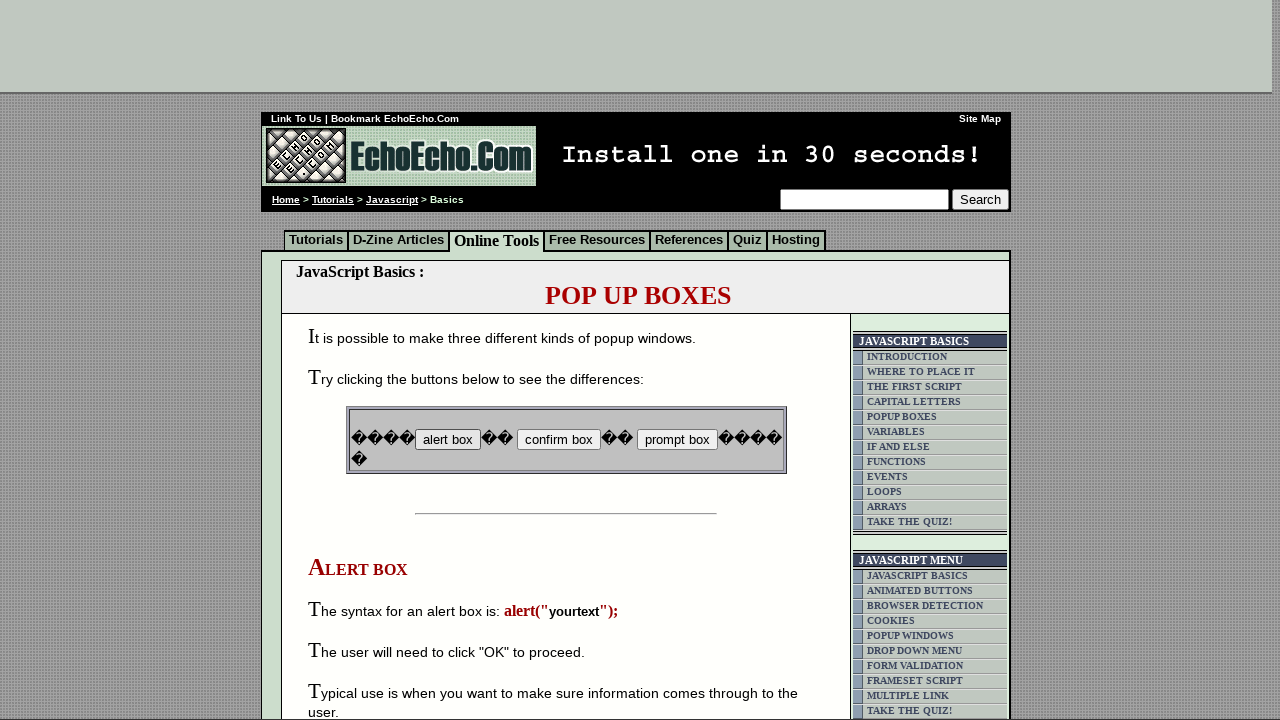

Alert text captured: This is an alert box!
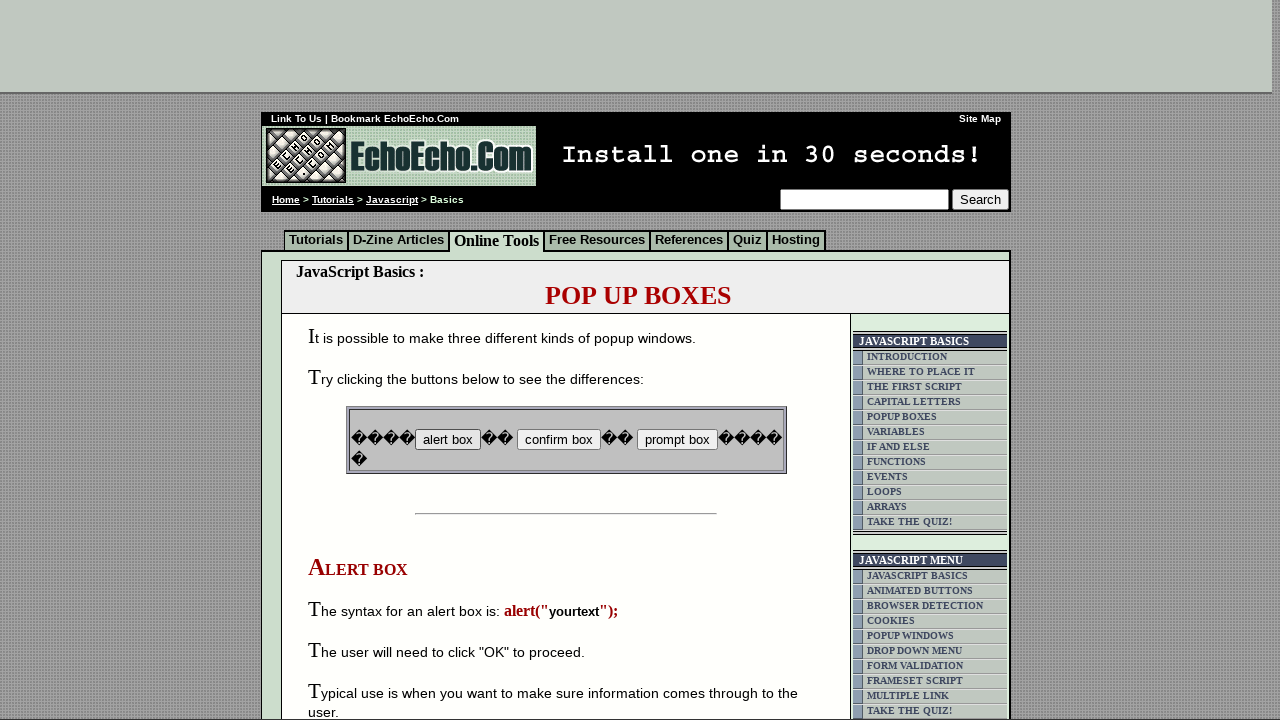

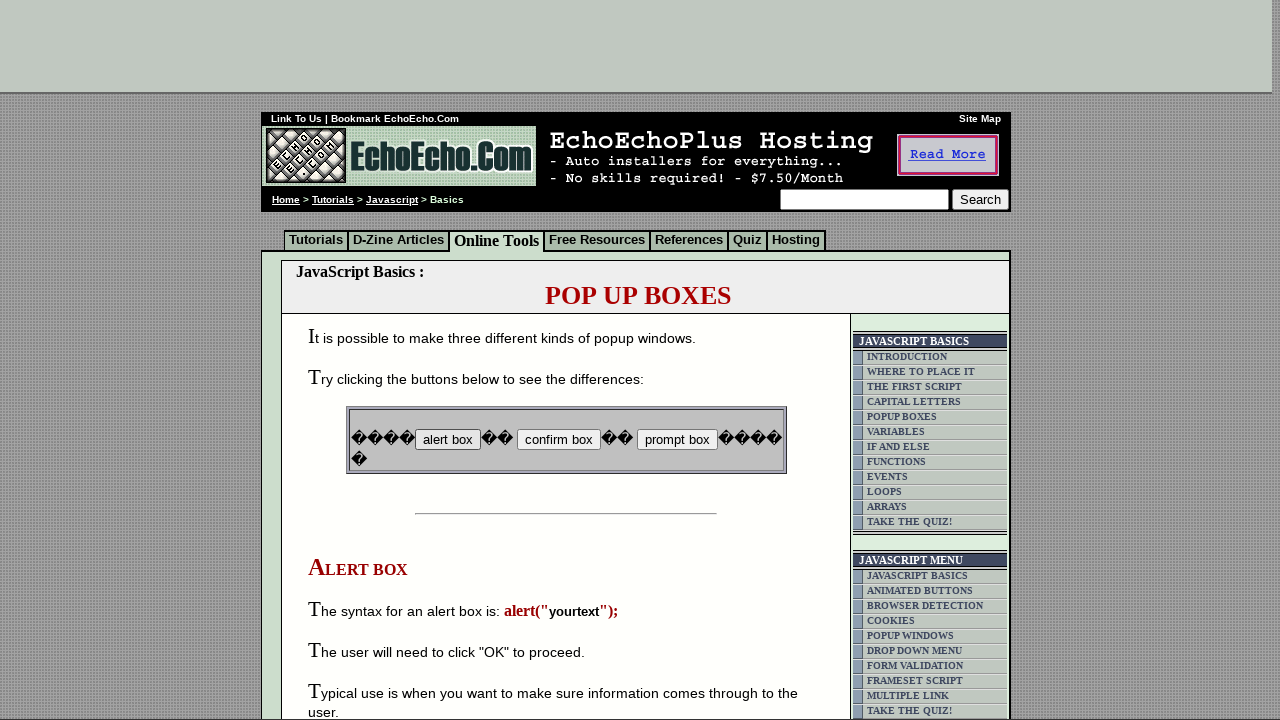